Tests an e-commerce grocery shopping flow by adding specific items (Cucumber, Brocolli, Beetroot) to cart, proceeding to checkout, and applying a promo code

Starting URL: https://rahulshettyacademy.com/seleniumPractise/

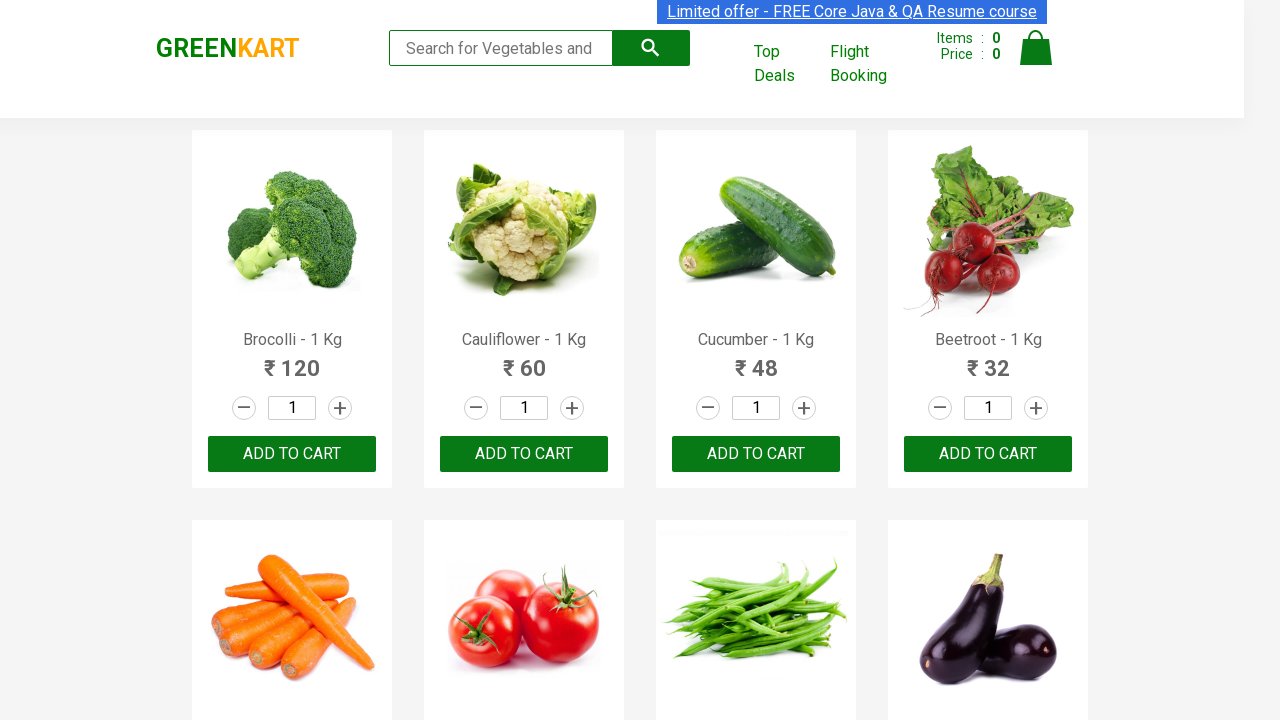

Waited for products to load on the grocery shopping page
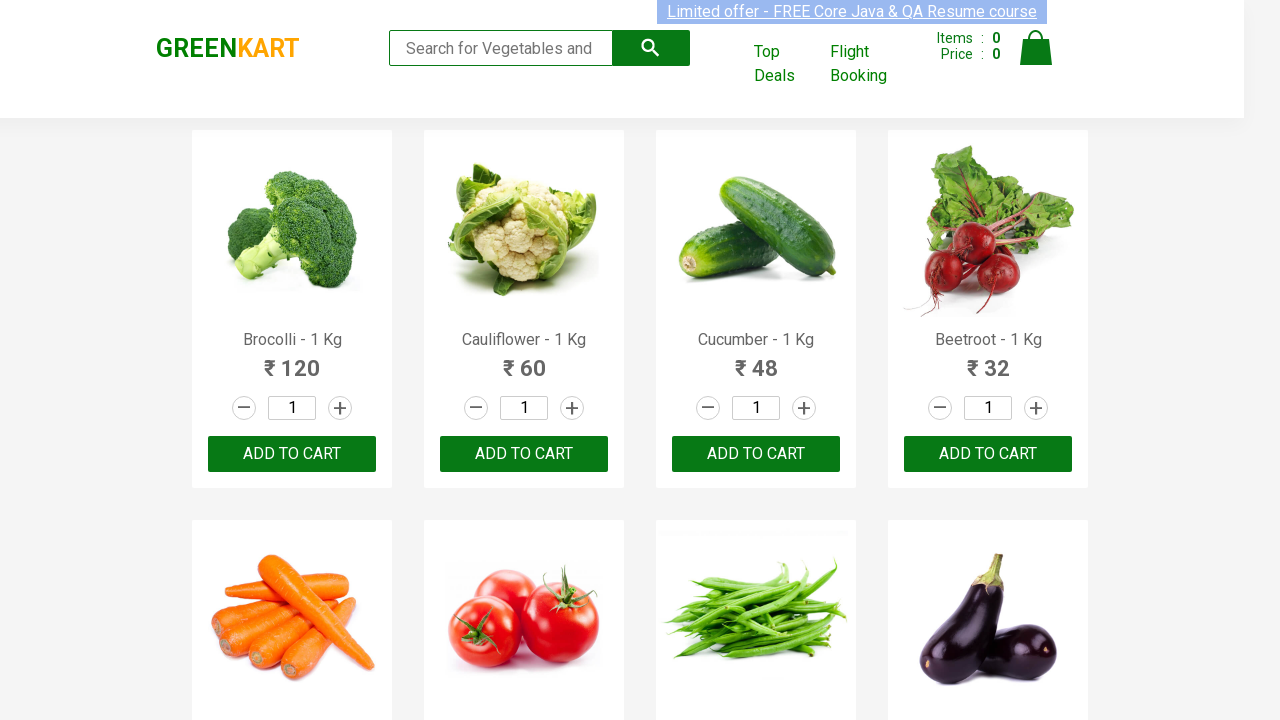

Added Brocolli to cart at (292, 454) on xpath=//div[@class='product-action']/button >> nth=0
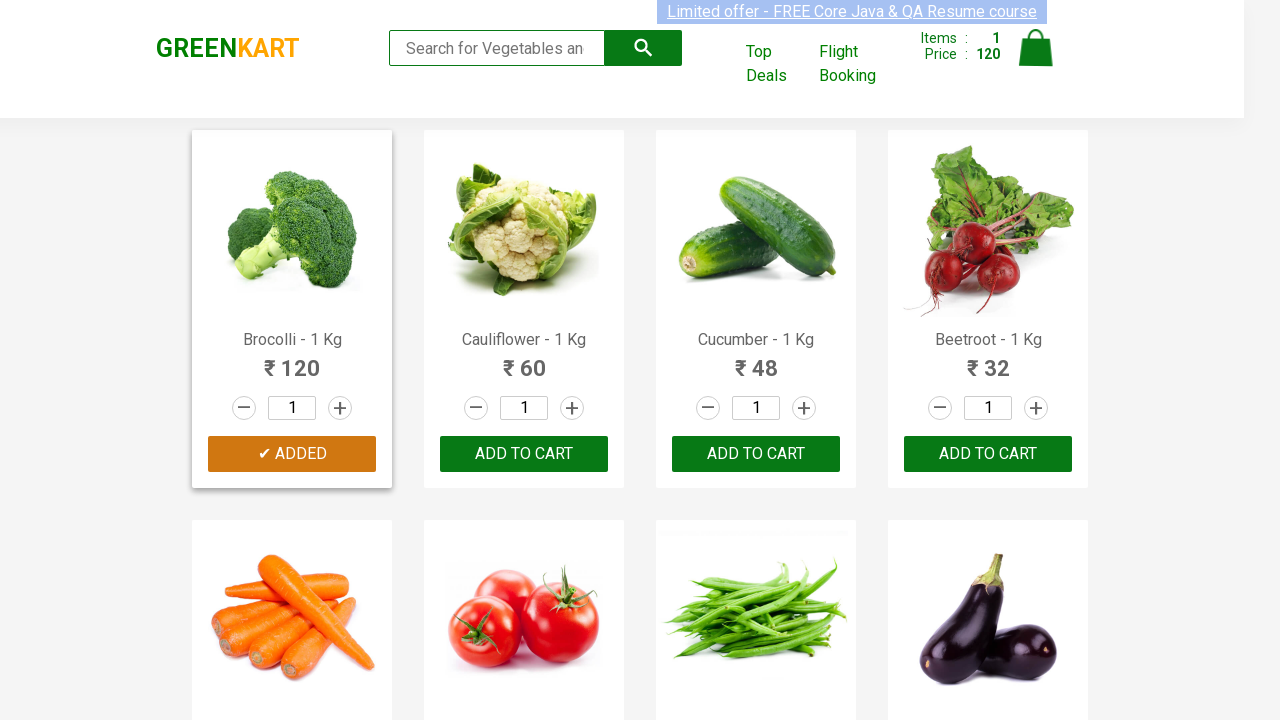

Added Cucumber to cart at (756, 454) on xpath=//div[@class='product-action']/button >> nth=2
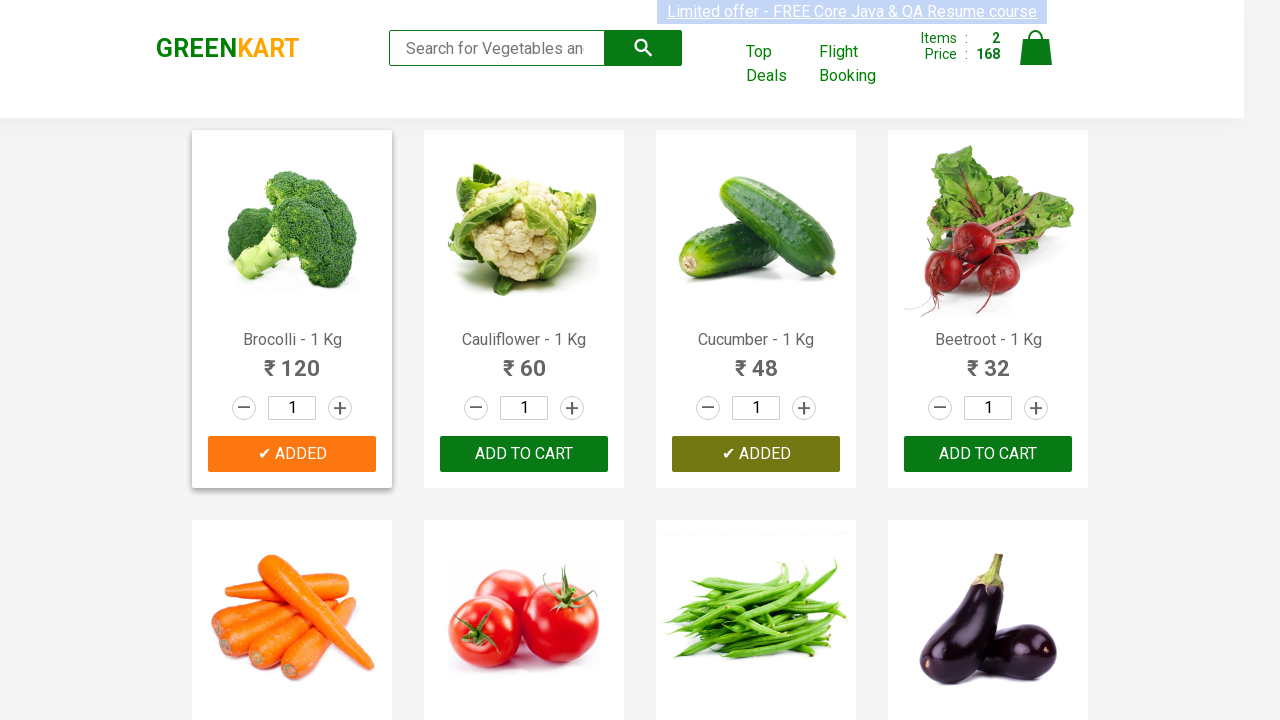

Added Beetroot to cart at (988, 454) on xpath=//div[@class='product-action']/button >> nth=3
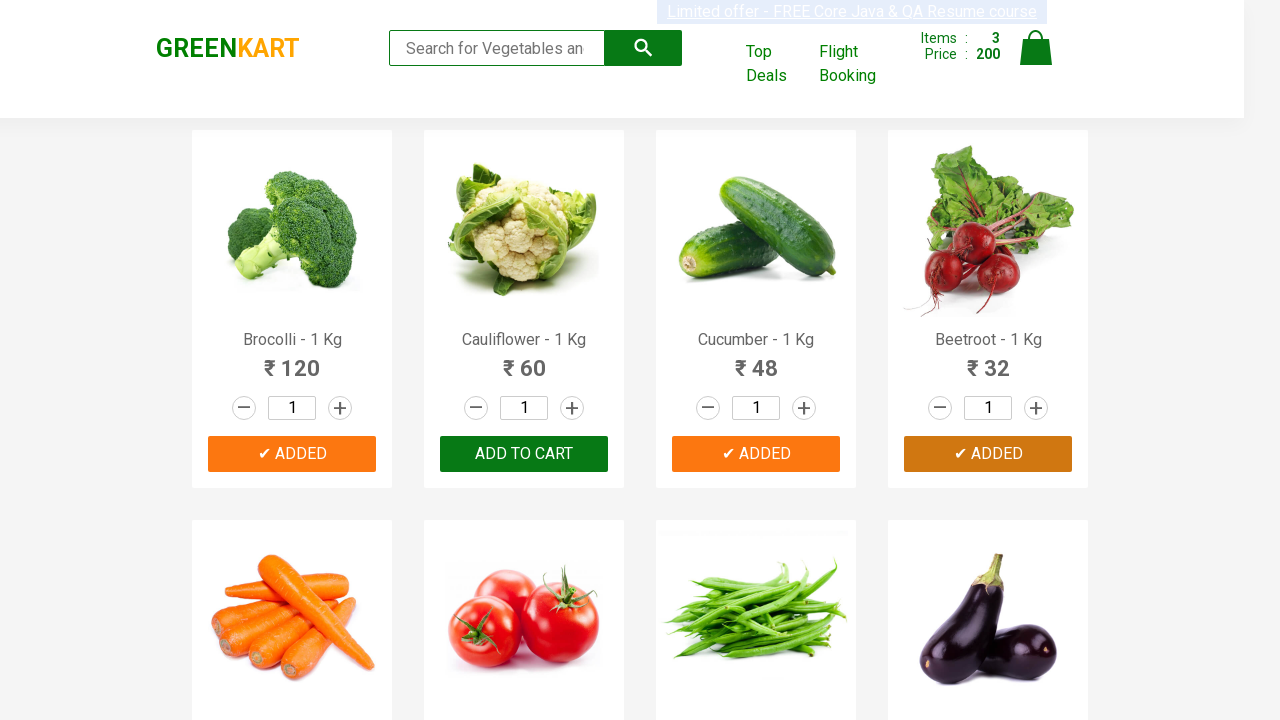

Clicked on cart icon to view cart at (1036, 48) on img[alt='Cart']
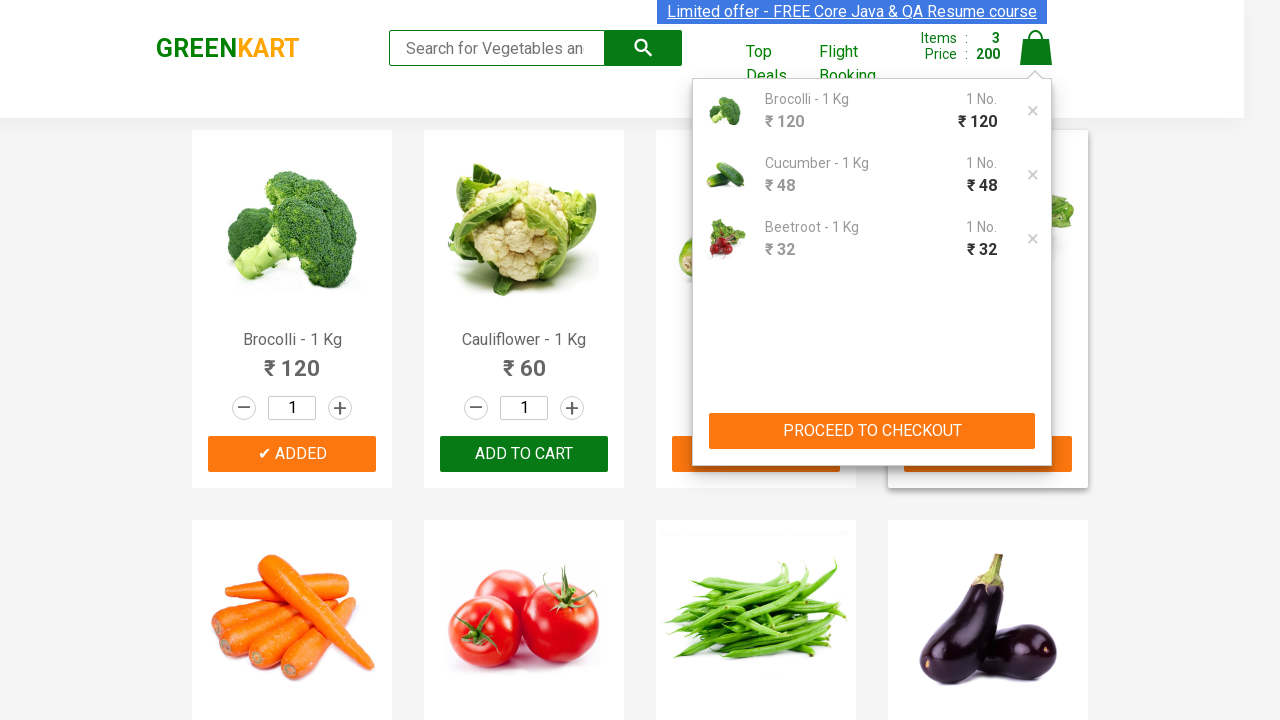

Clicked Proceed to Checkout button at (872, 431) on xpath=//button[contains(text(),'PROCEED TO CHECKOUT')]
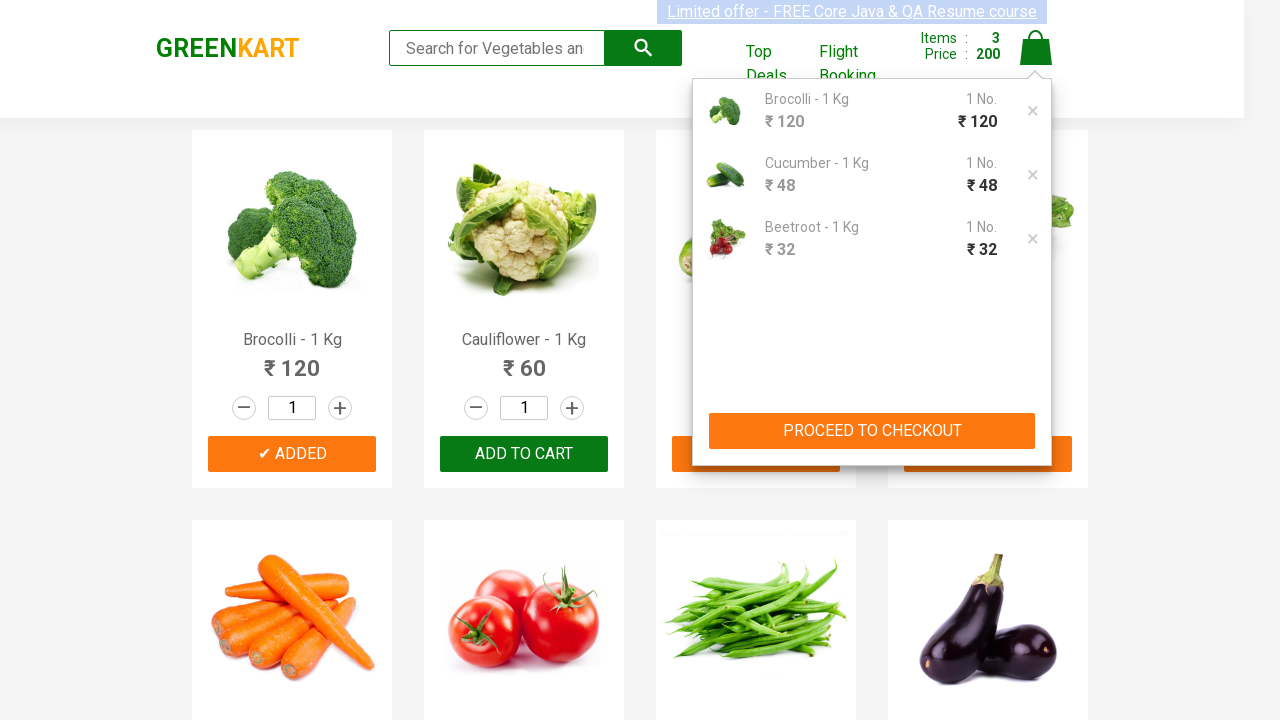

Promo code input field loaded on checkout page
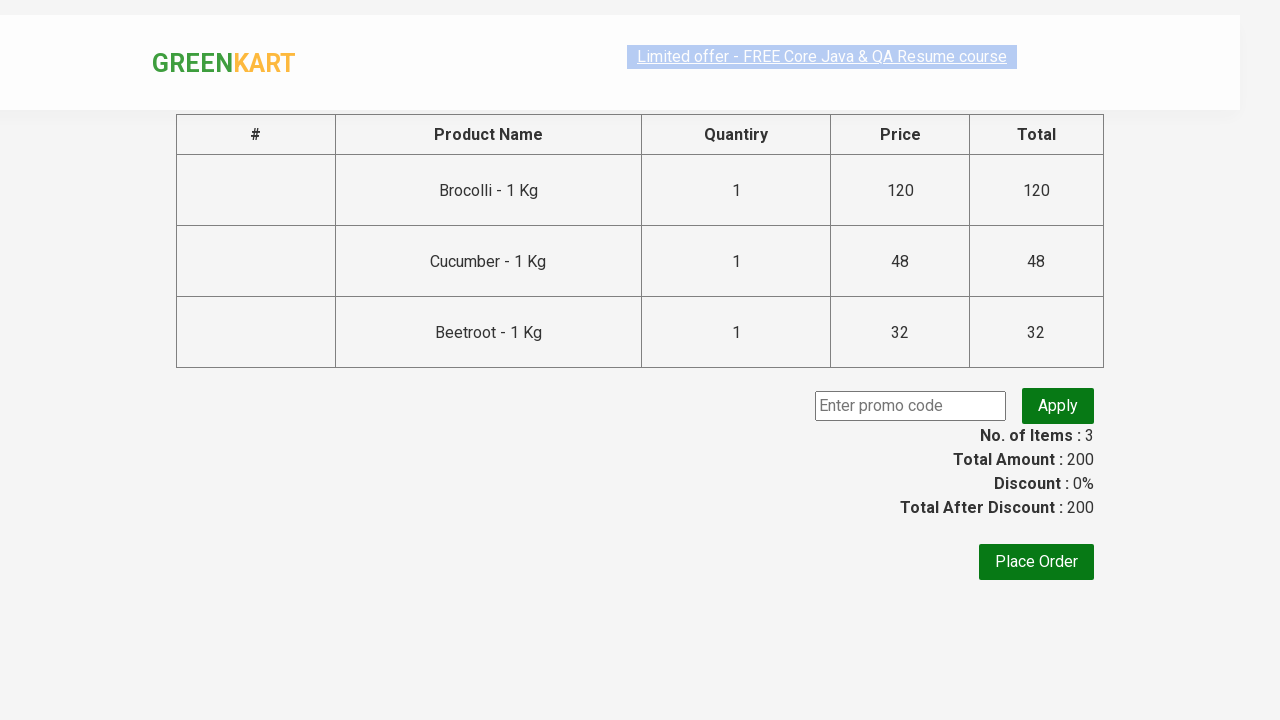

Entered promo code 'rahulshettyacademy' on input.promoCode
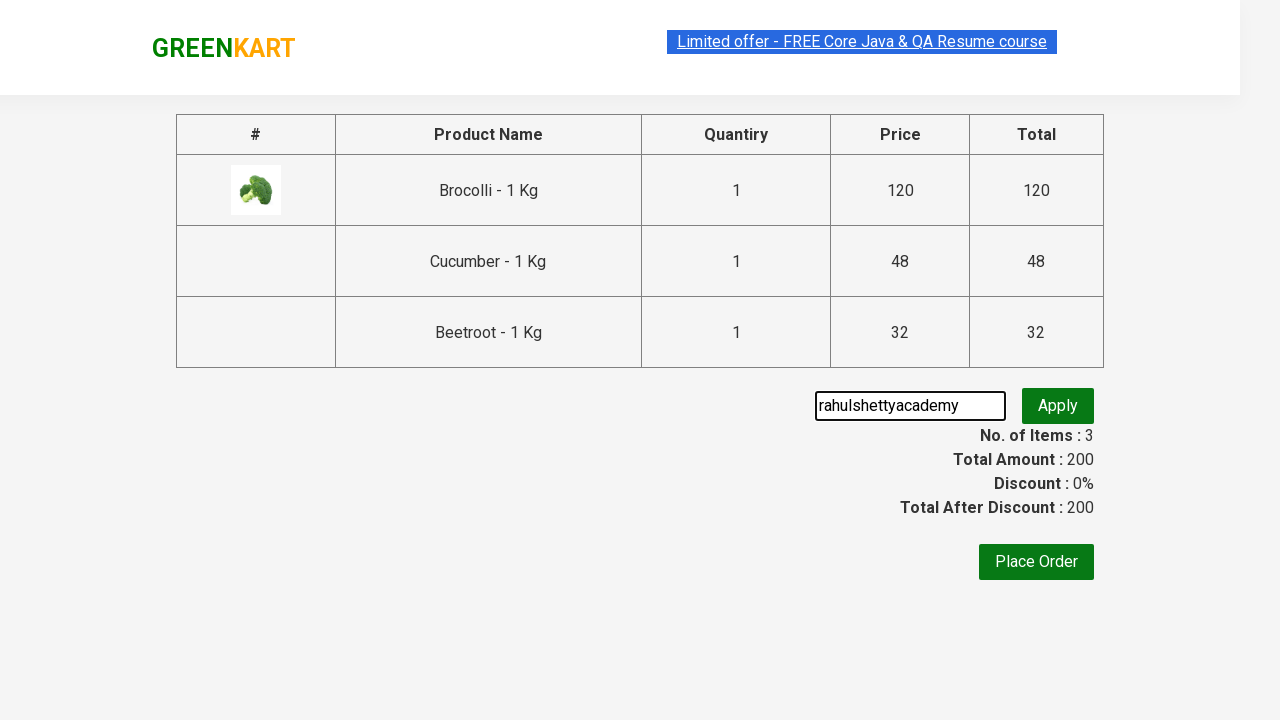

Clicked Apply promo button at (1058, 406) on button.promoBtn
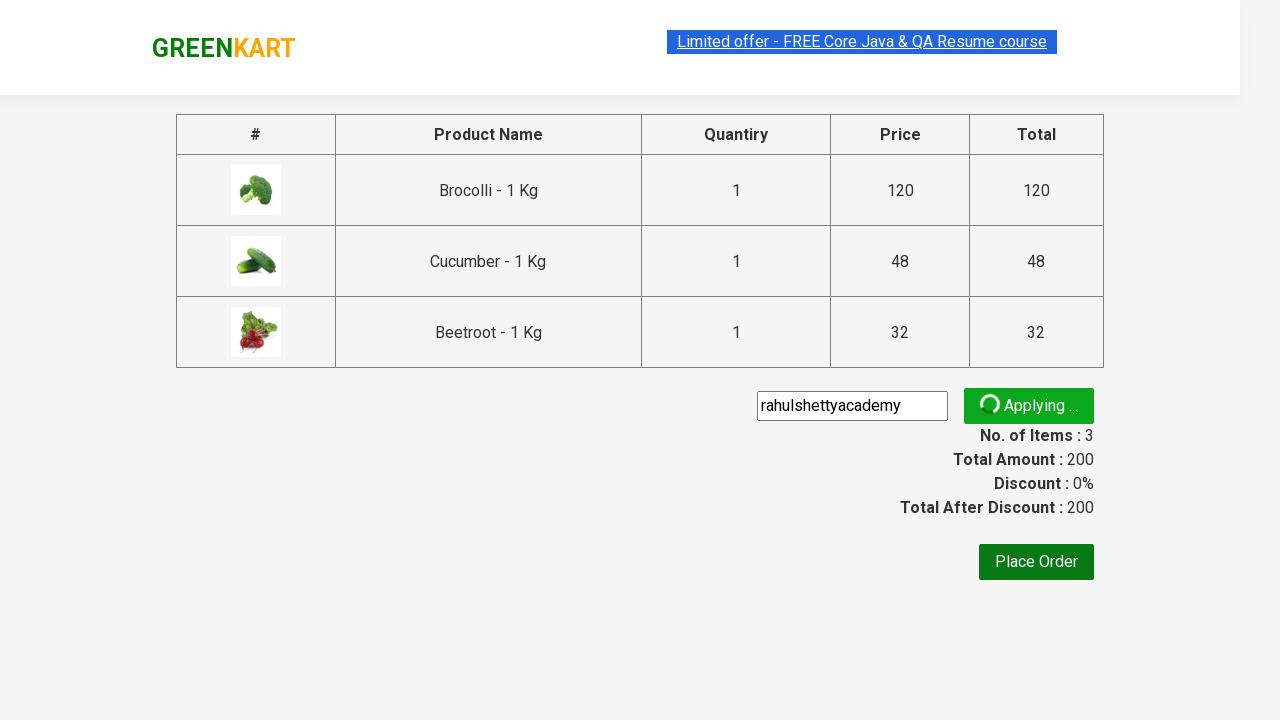

Promo code successfully applied and confirmation message displayed
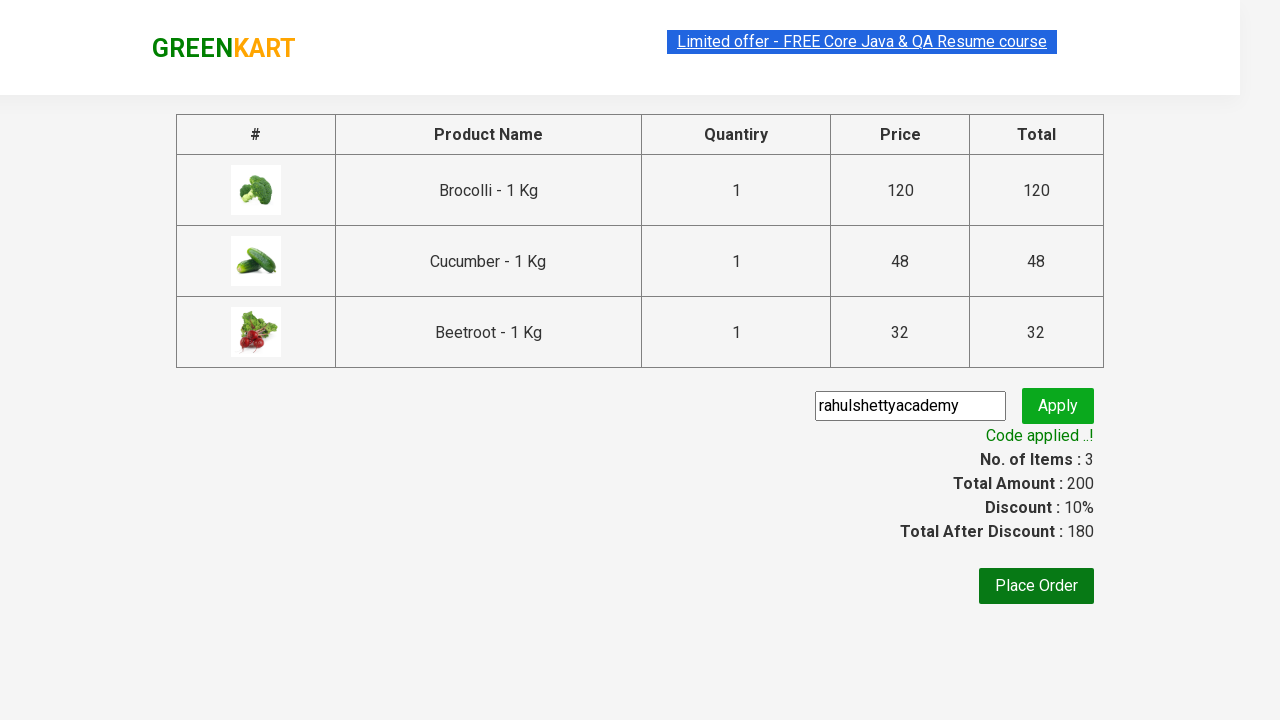

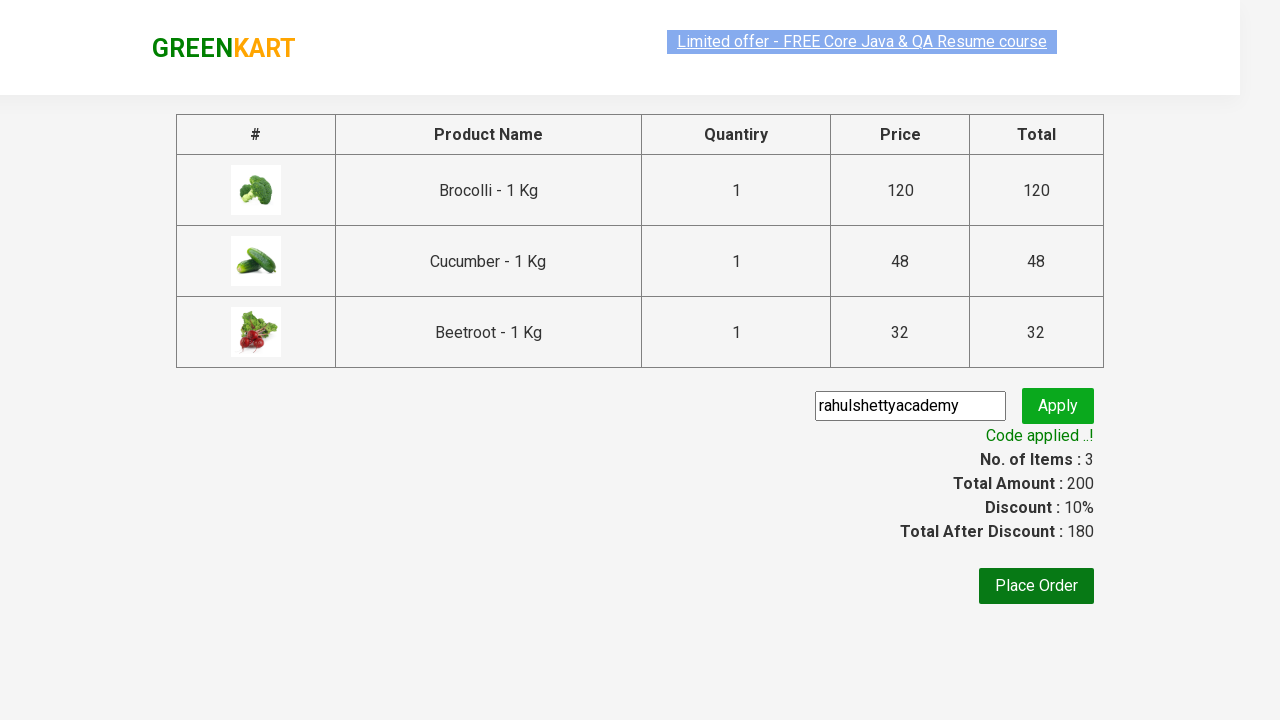